Navigates to a GitHub user profile page and refreshes the page to verify the profile loads correctly after refresh.

Starting URL: https://github.com/Greekz

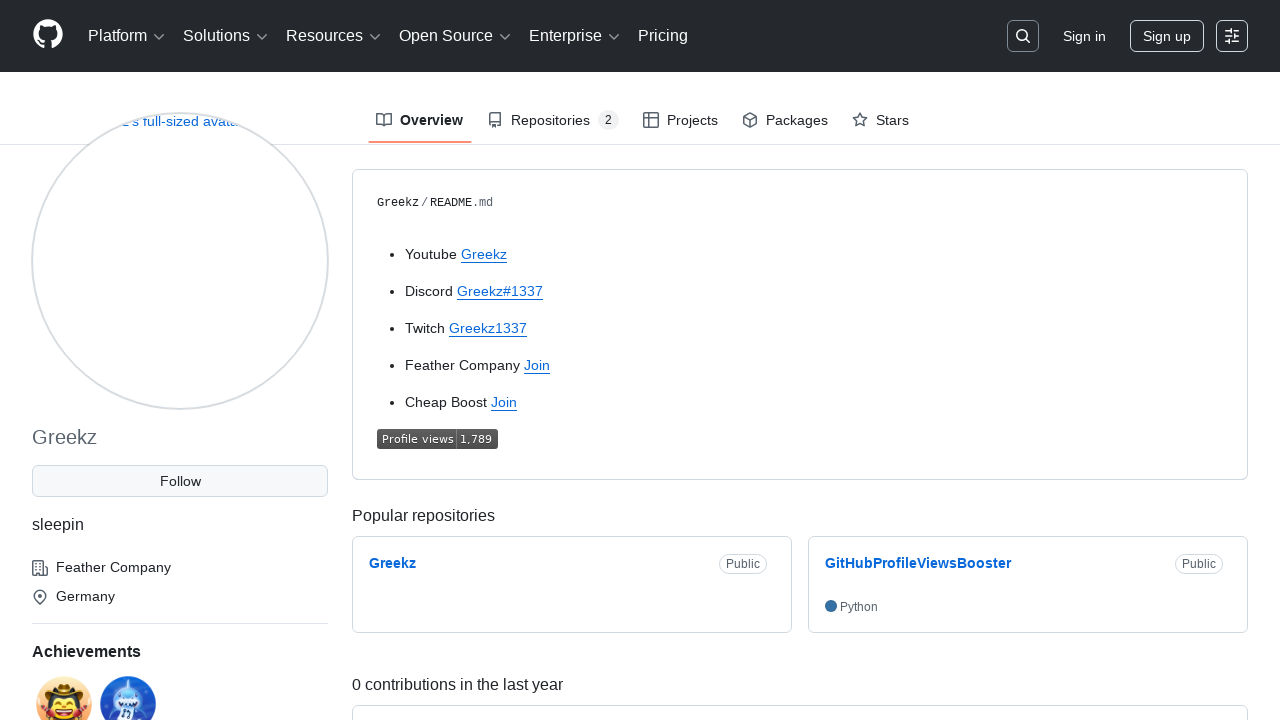

Waited for GitHub profile avatar to load on initial page
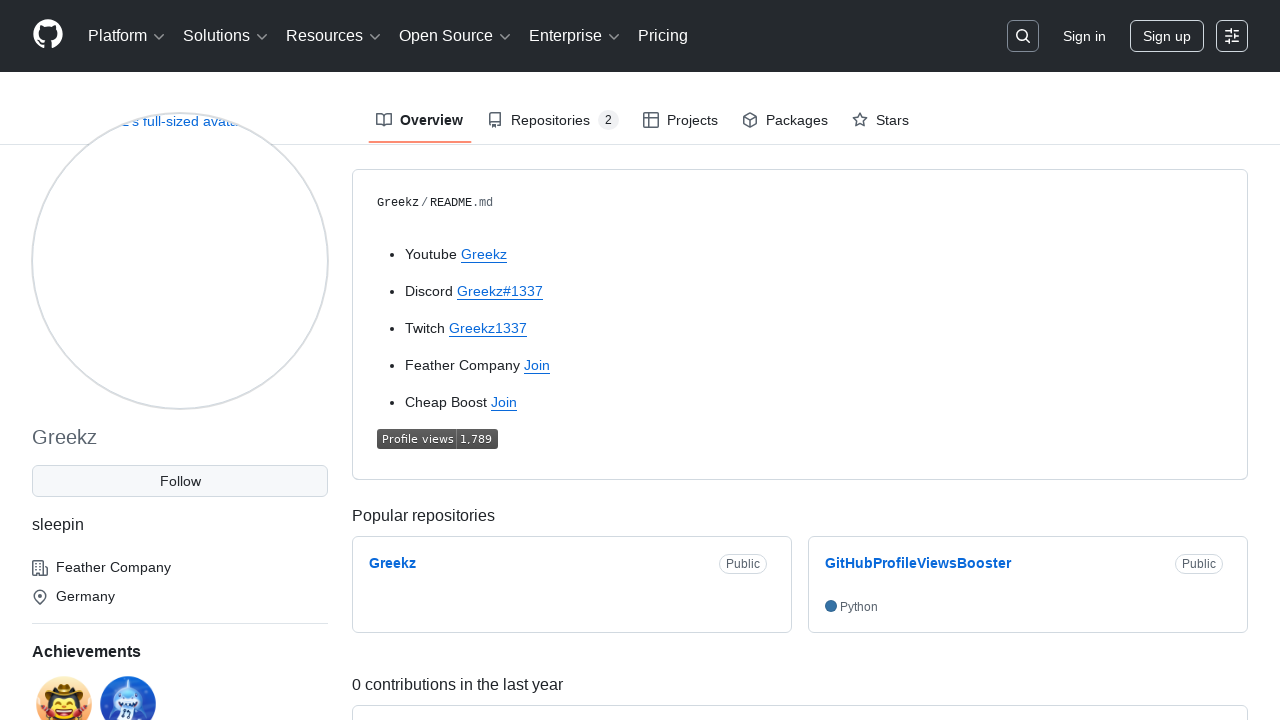

Refreshed the GitHub profile page
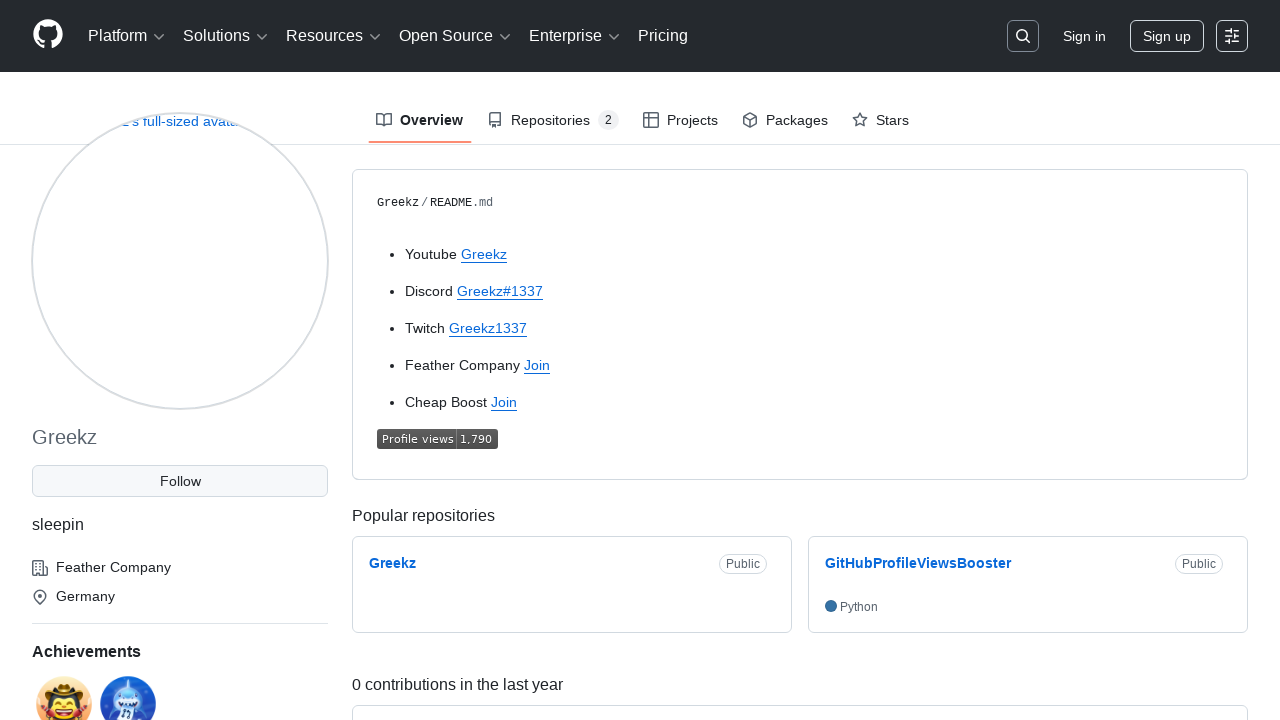

Waited for GitHub profile avatar to load after refresh
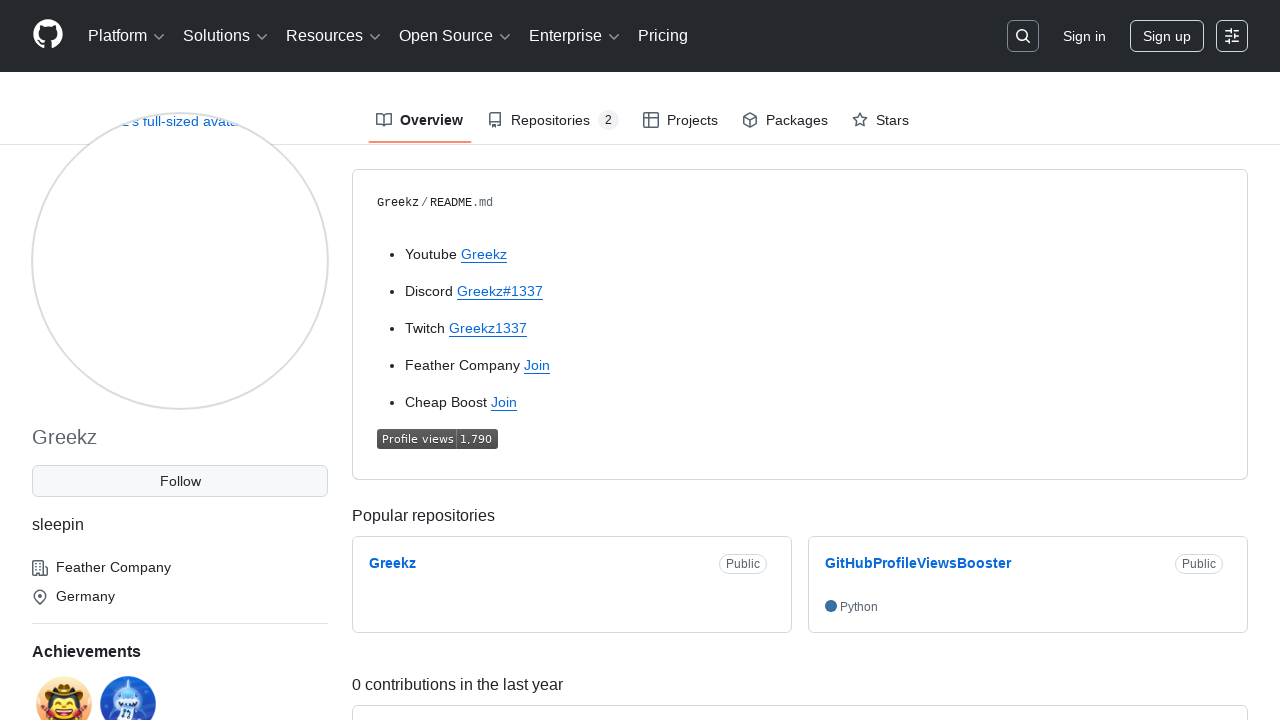

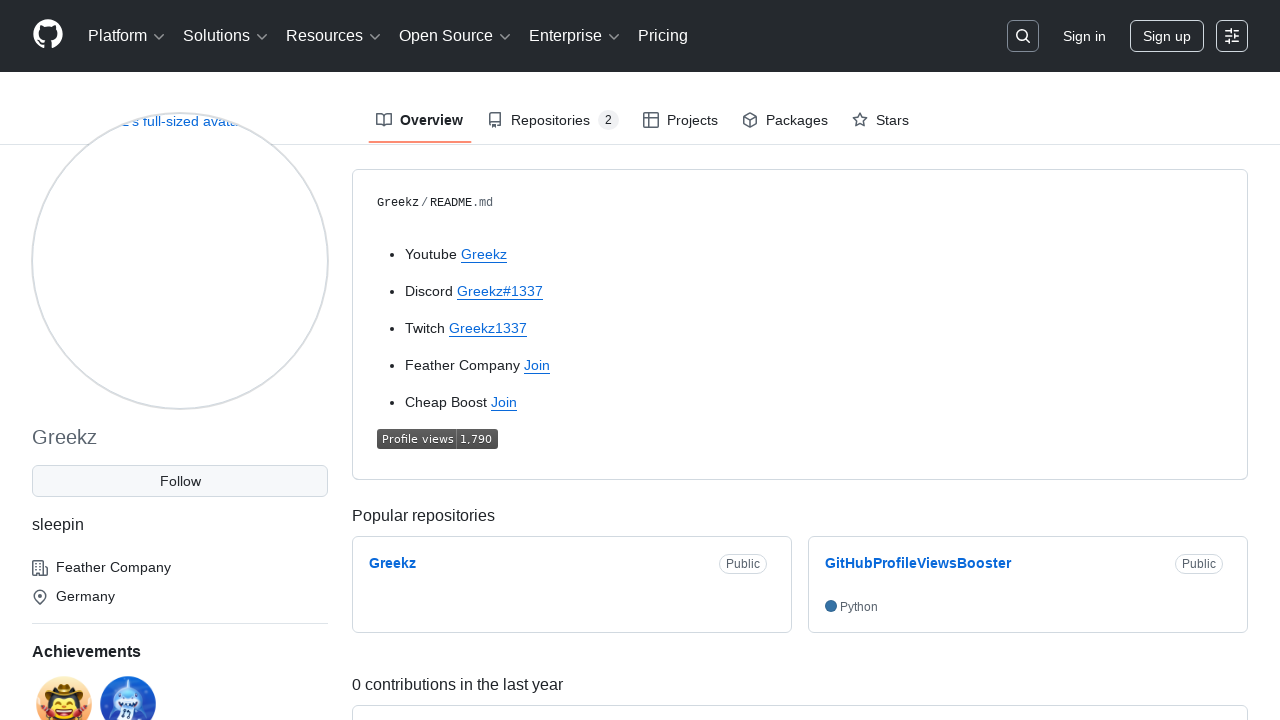